Tests single select dropdown functionality by selecting options from Skills and Year dropdown menus on a registration form

Starting URL: https://demo.automationtesting.in/Register.html

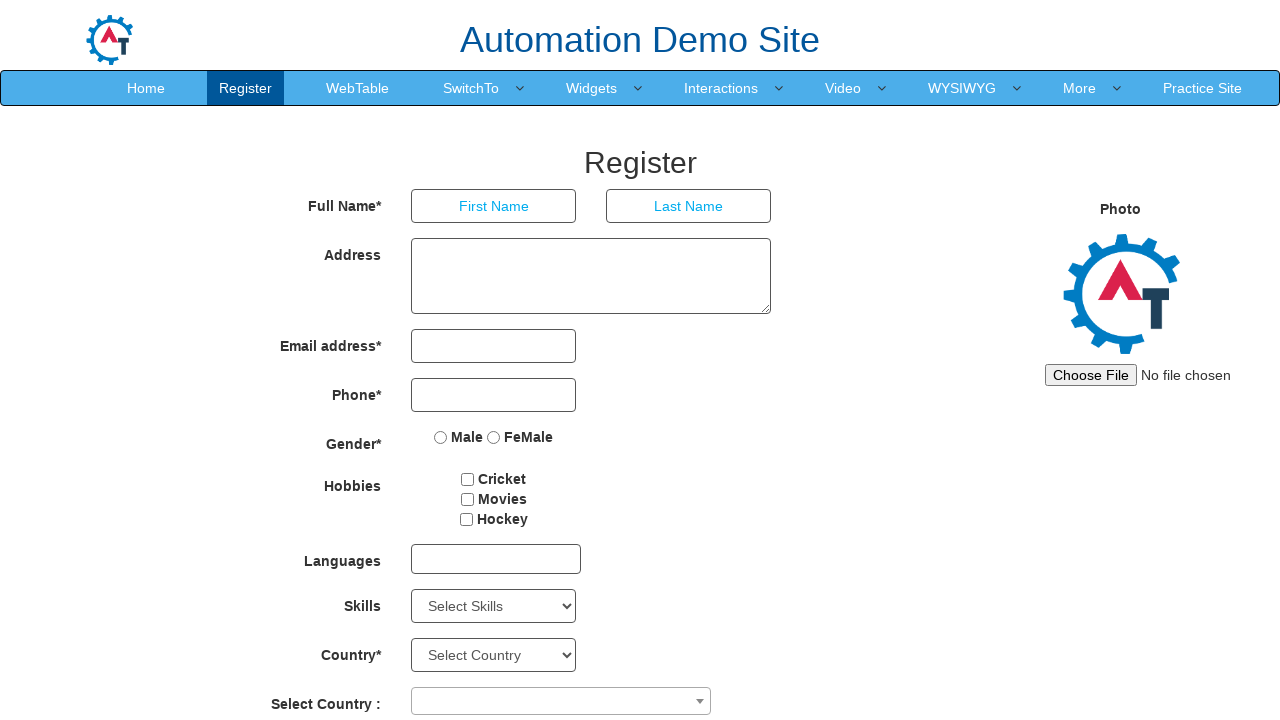

Selected 'Java' from Skills dropdown on #Skills
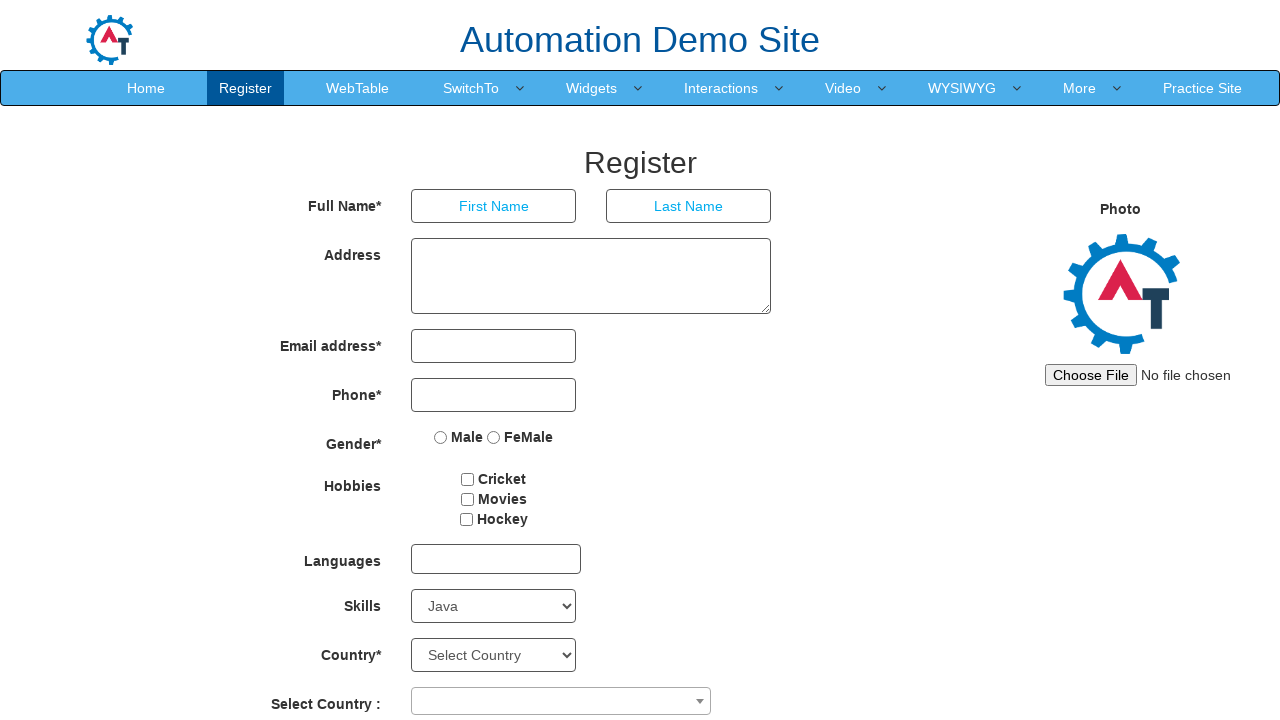

Selected '1923' from Year dropdown on #yearbox
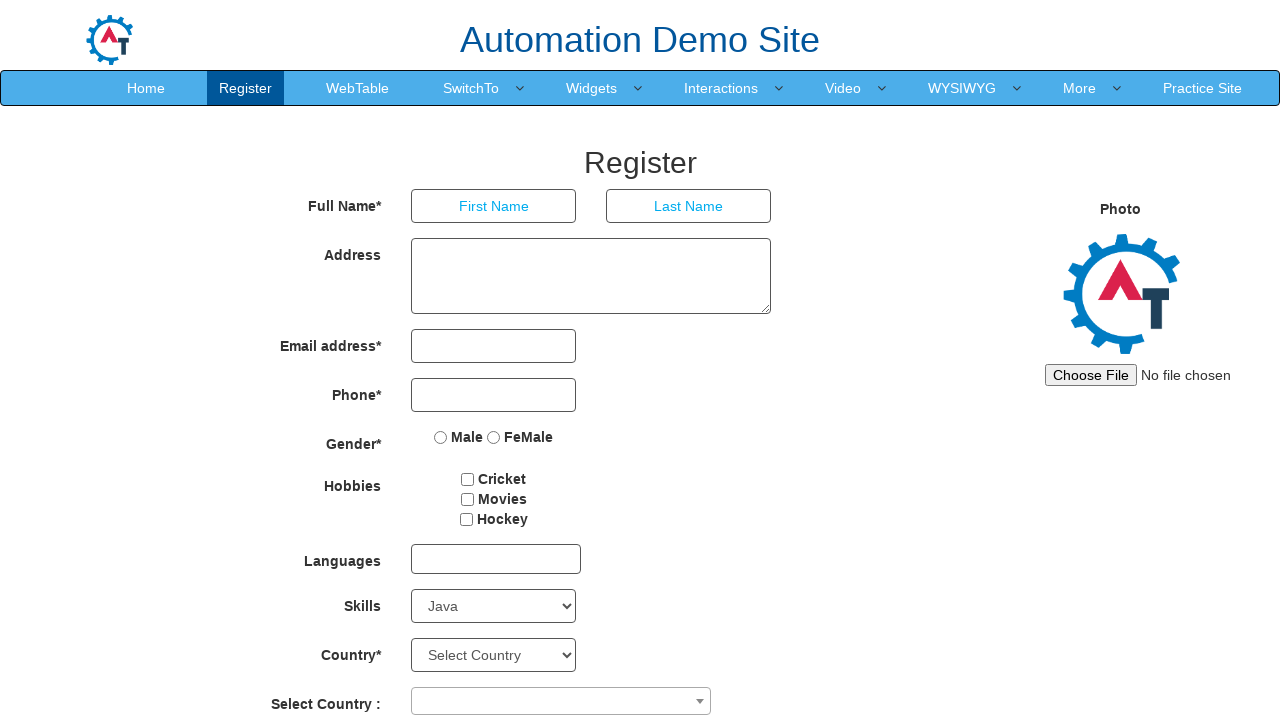

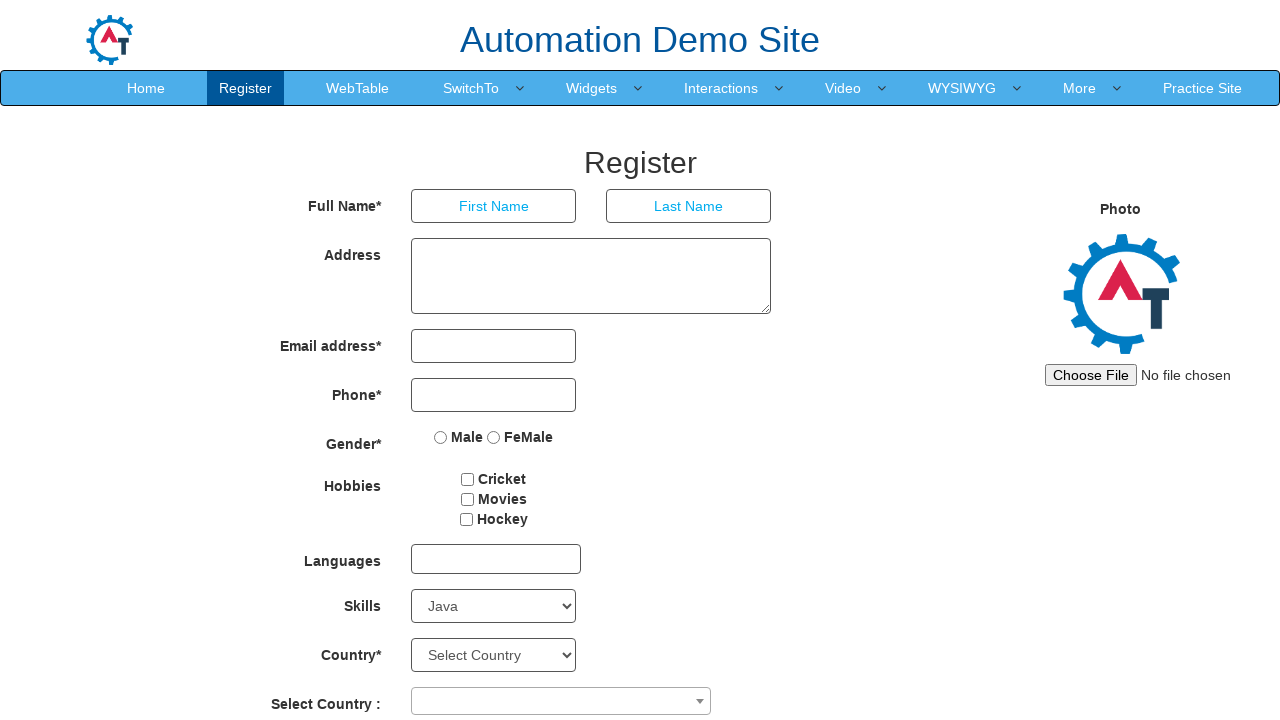